Tests form interactions including selecting specific checkboxes, radio buttons, and verifying element visibility toggle functionality

Starting URL: https://rahulshettyacademy.com/AutomationPractice/

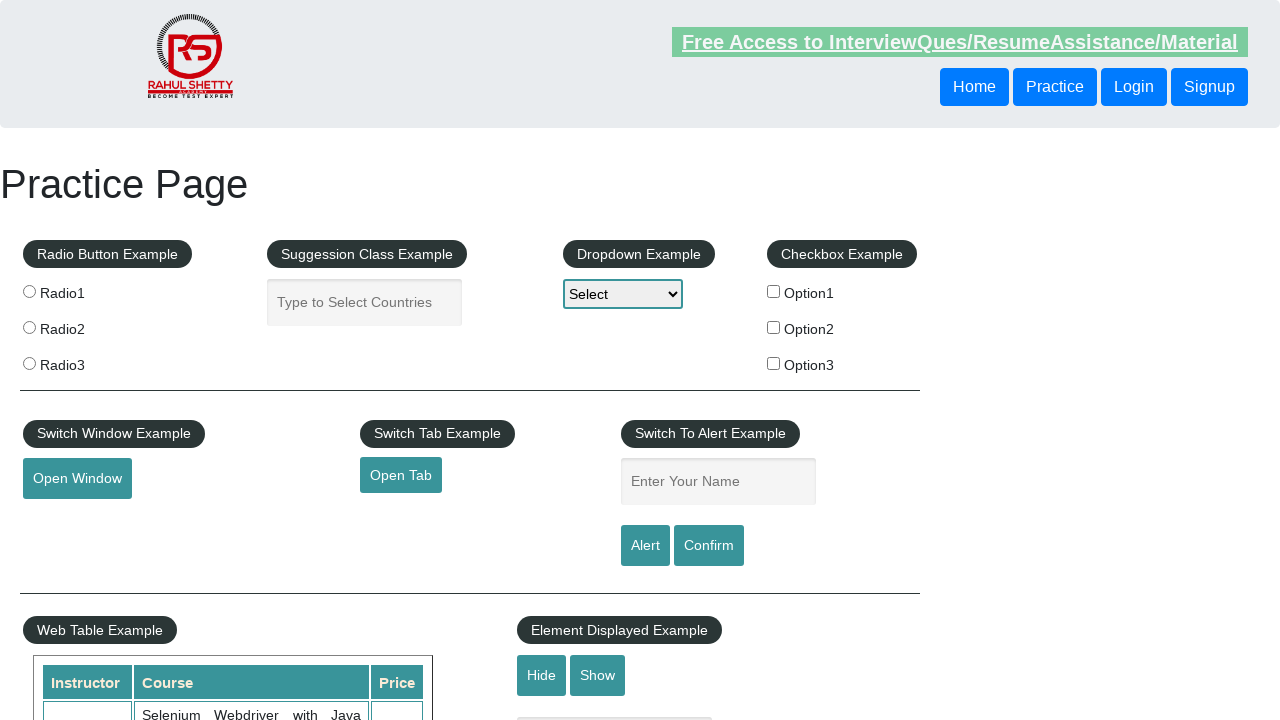

Located all checkboxes on the page
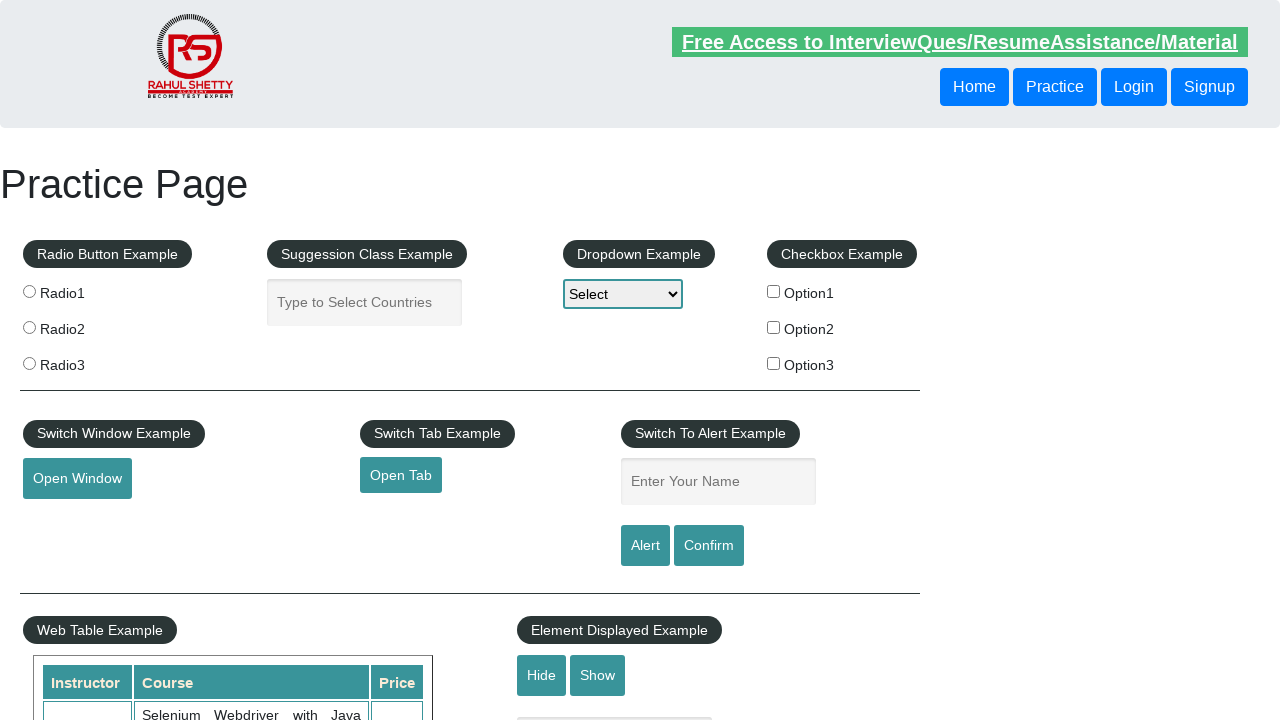

Retrieved checkbox element at index 0
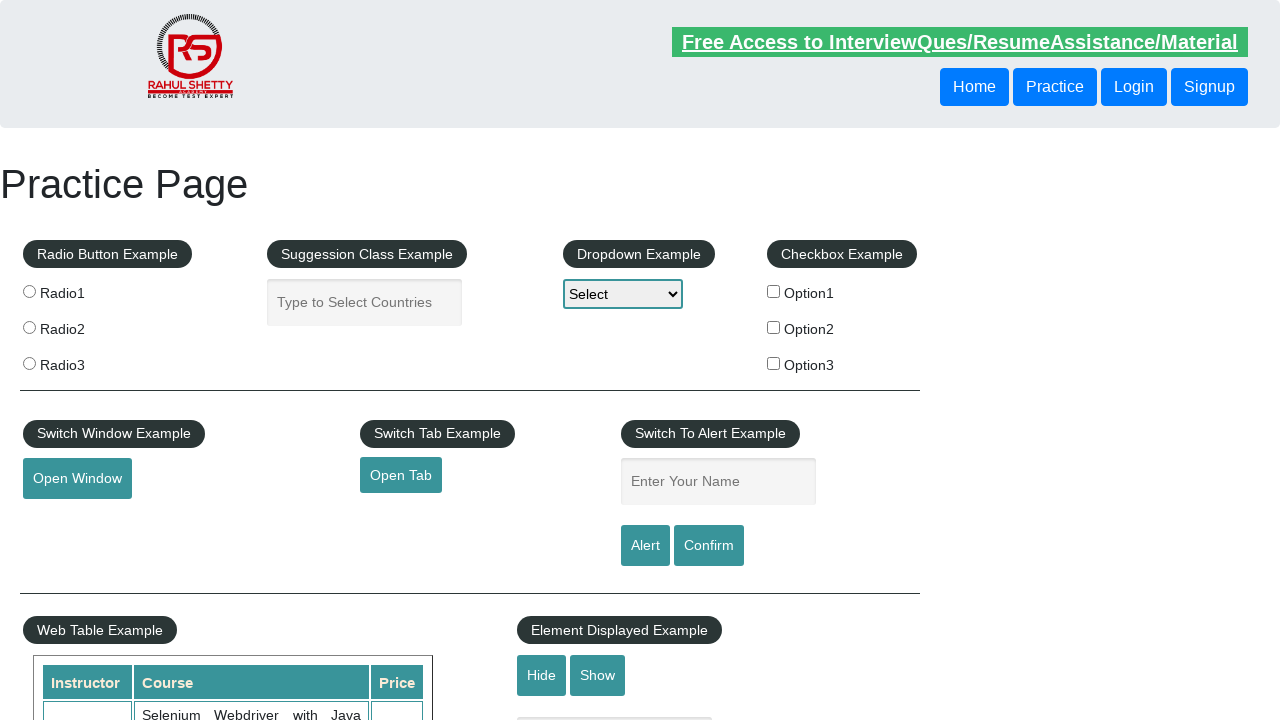

Retrieved checkbox element at index 1
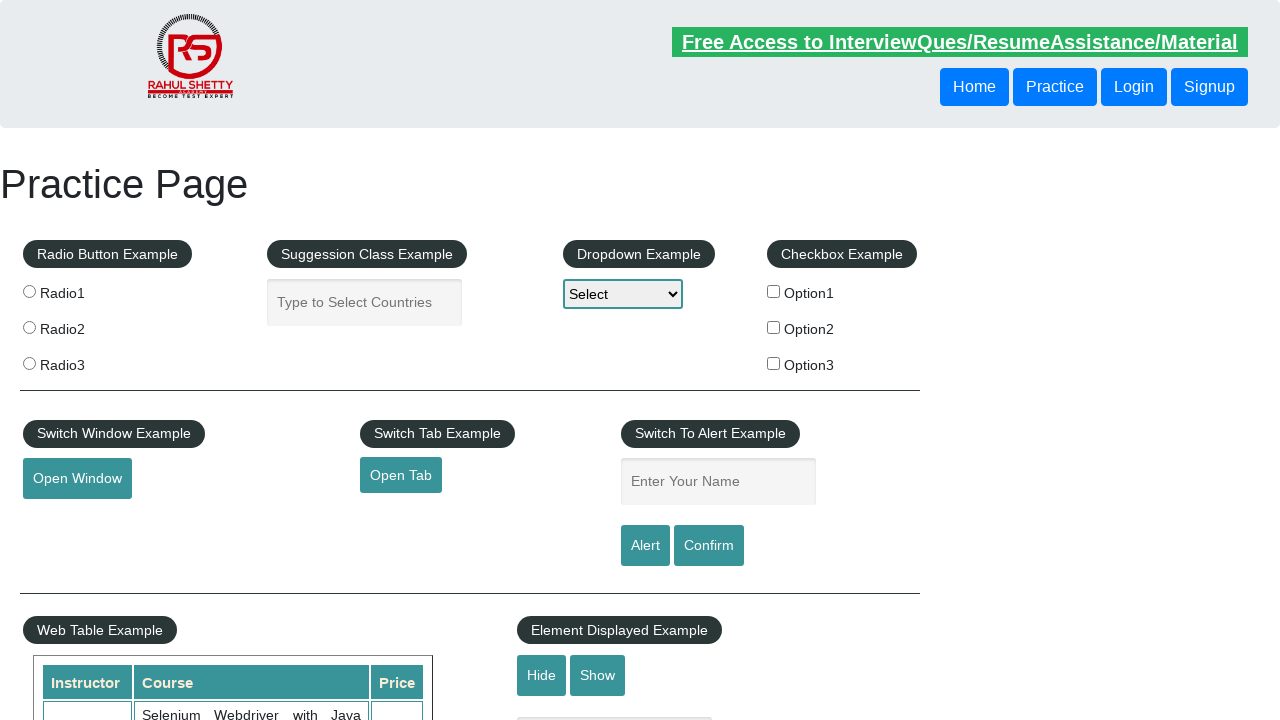

Clicked checkbox with value='option2' at (774, 327) on xpath=//input[@type='checkbox'] >> nth=1
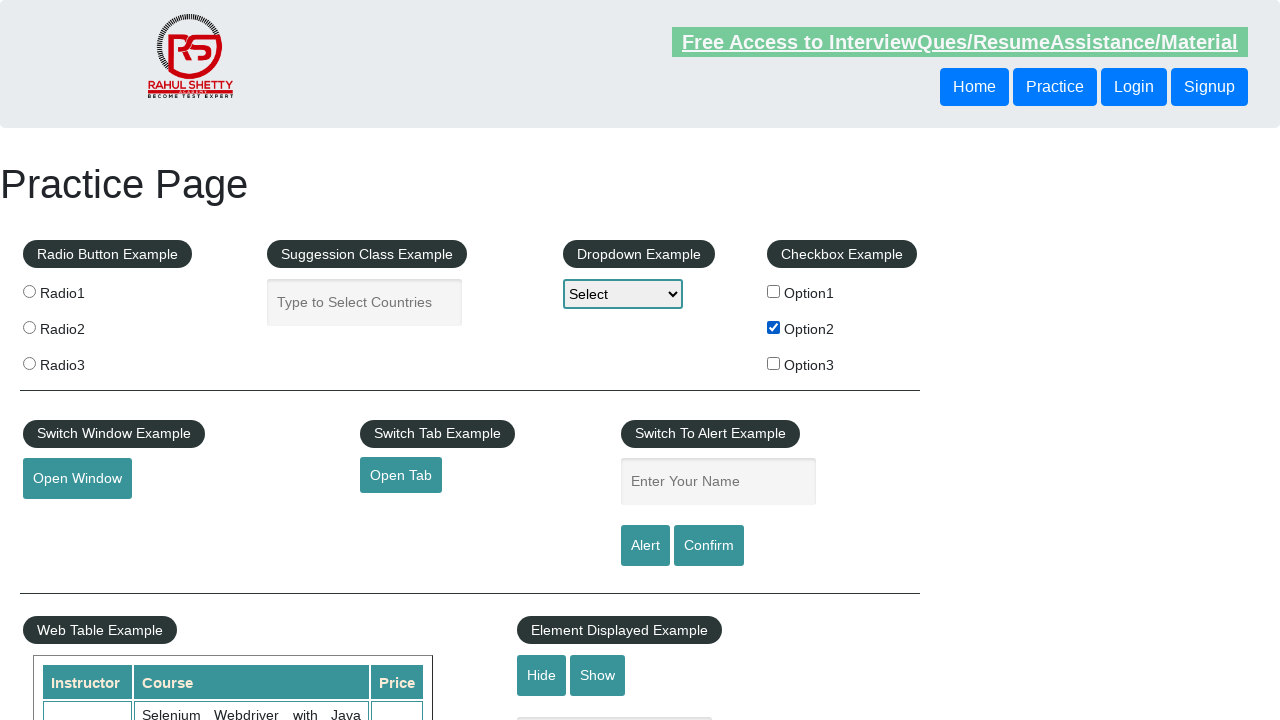

Located all radio buttons on the page
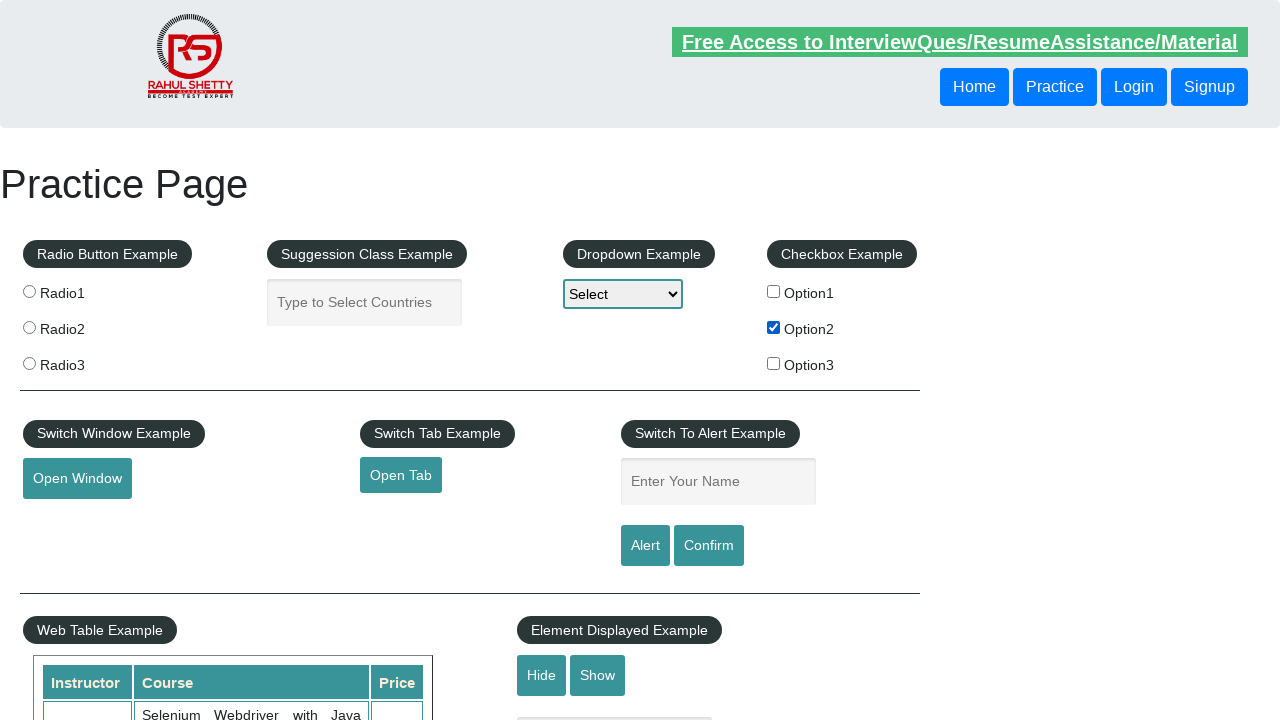

Retrieved radio button element at index 0
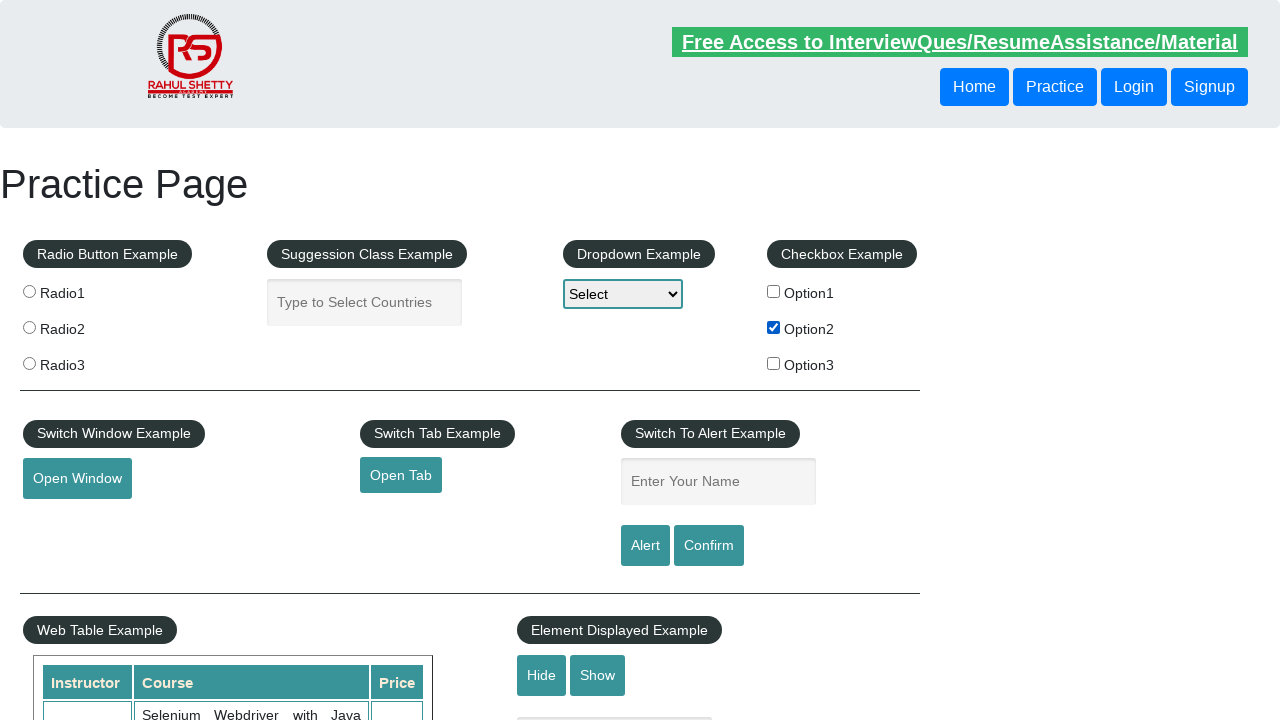

Retrieved radio button element at index 1
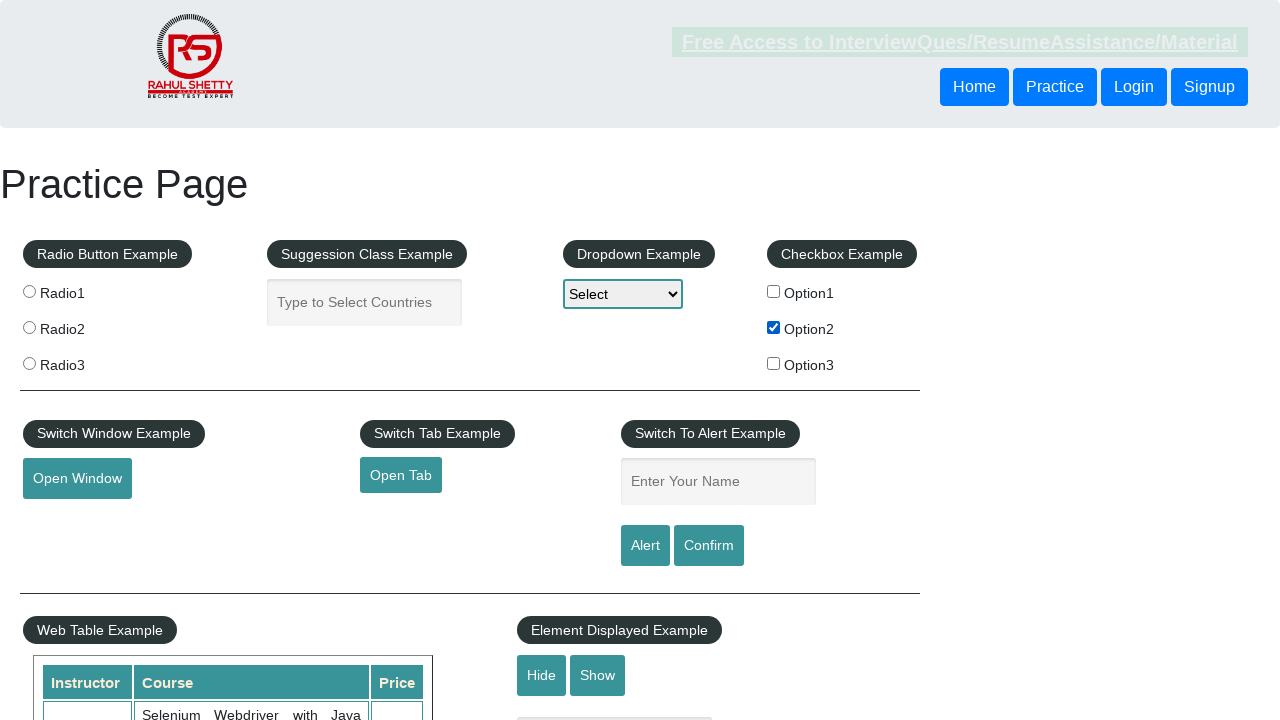

Clicked radio button with value='radio2' at (29, 327) on xpath=//input[@type='radio'] >> nth=1
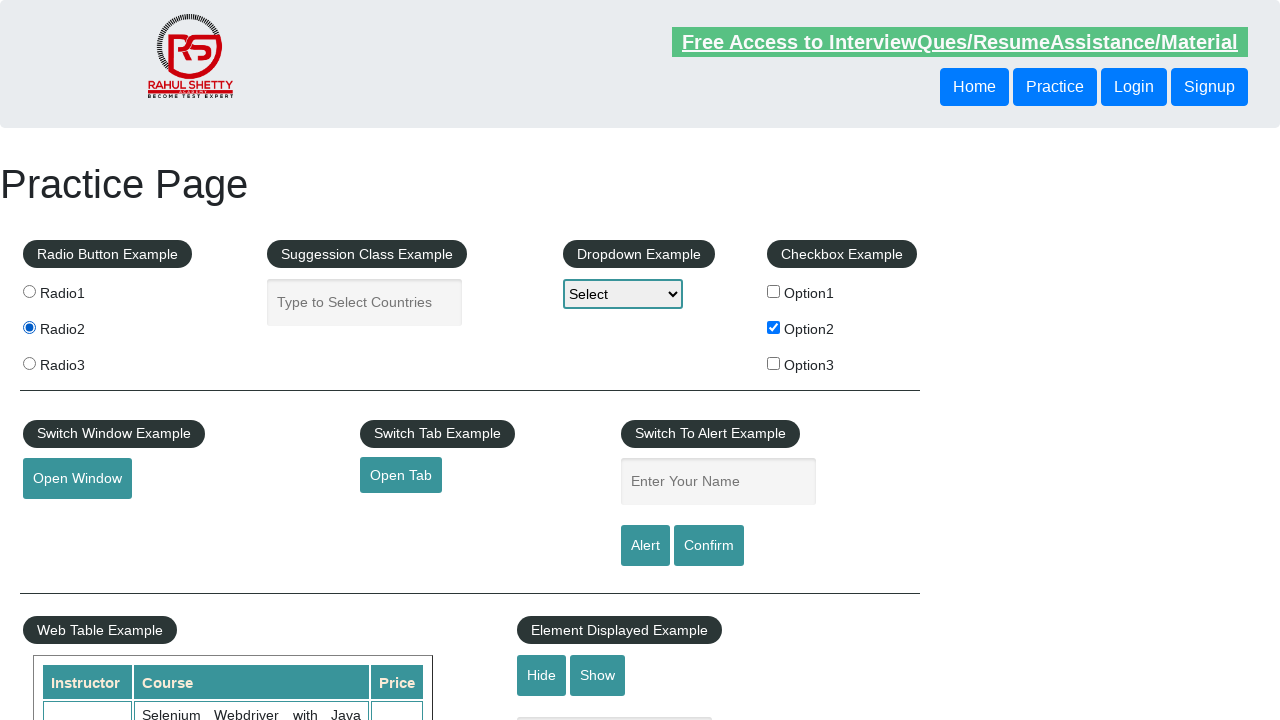

Verified that displayed-text element is visible
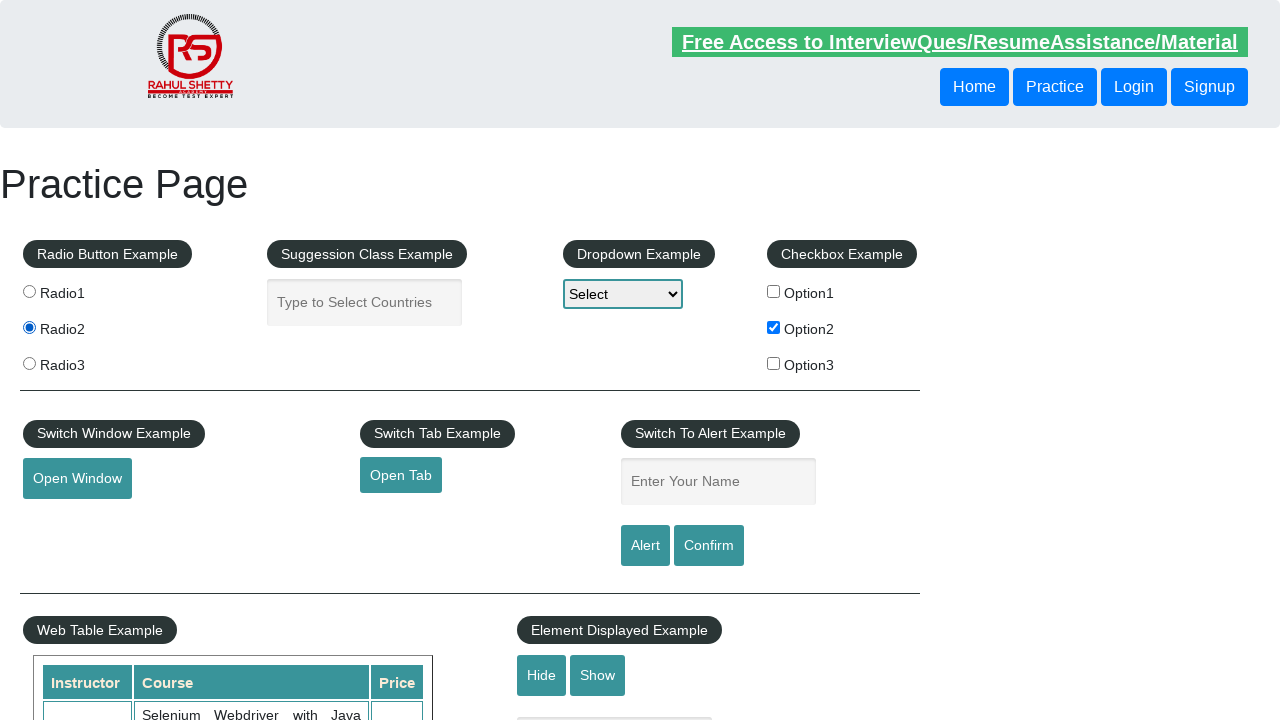

Clicked hide-textbox button to hide the element at (542, 675) on #hide-textbox
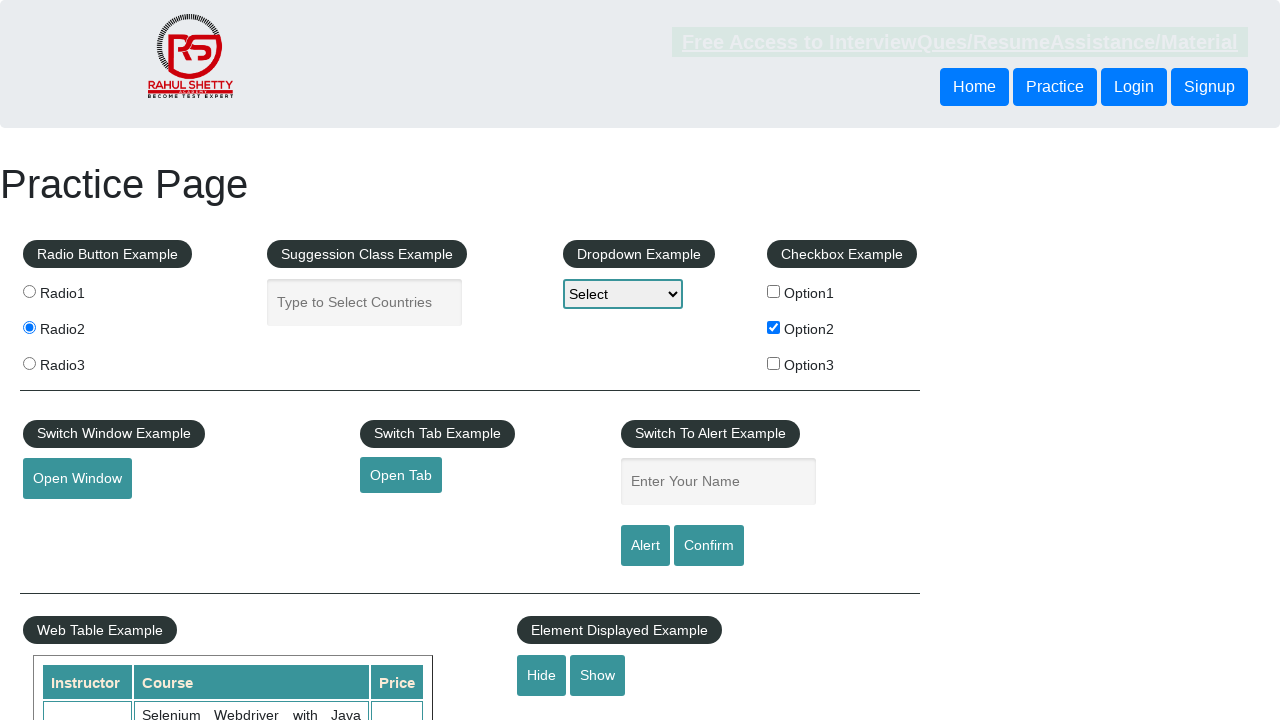

Verified that displayed-text element is now hidden
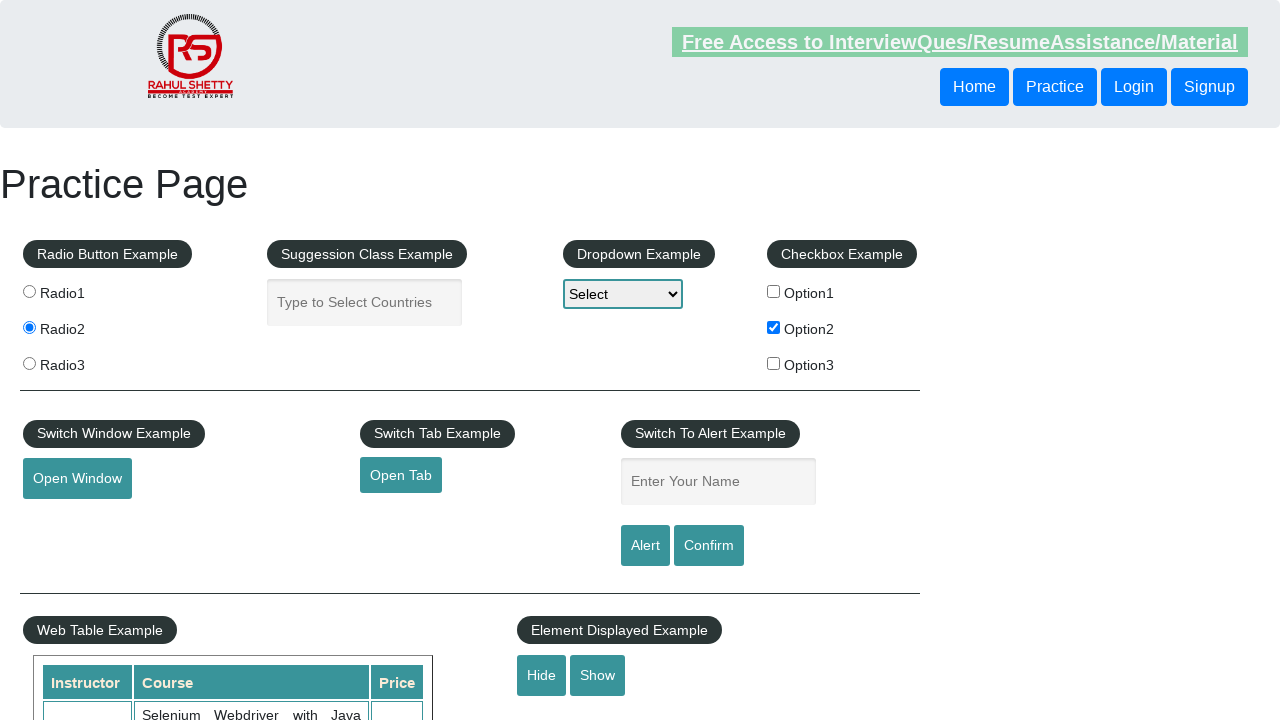

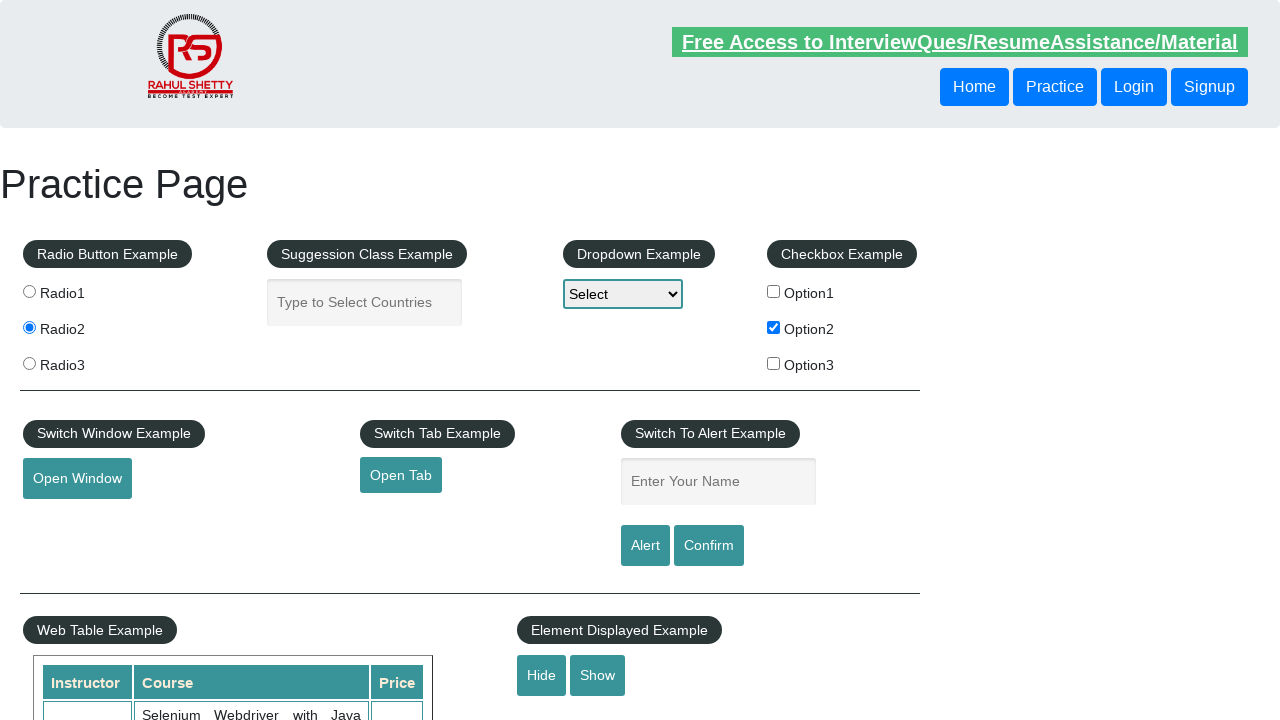